Tests adding todo items by filling the input field and pressing Enter, then verifying the items appear in the list

Starting URL: https://demo.playwright.dev/todomvc

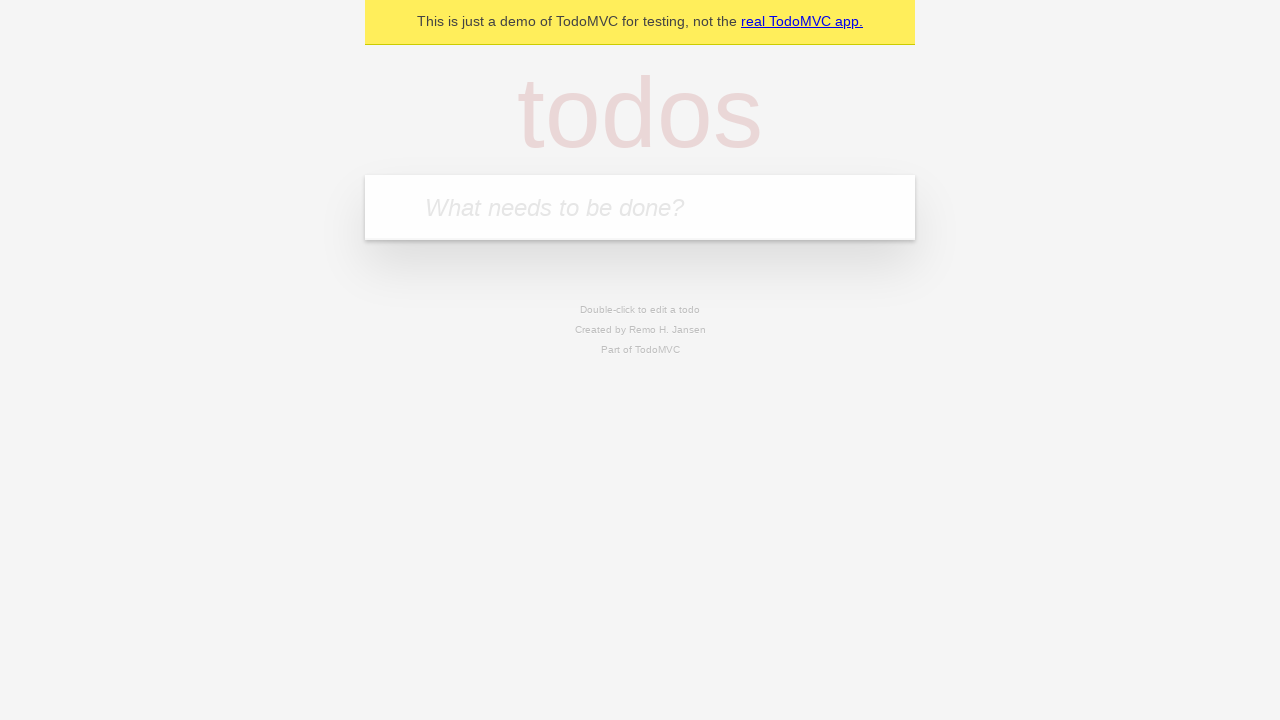

Filled todo input field with 'buy some cheese' on internal:attr=[placeholder="What needs to be done?"i]
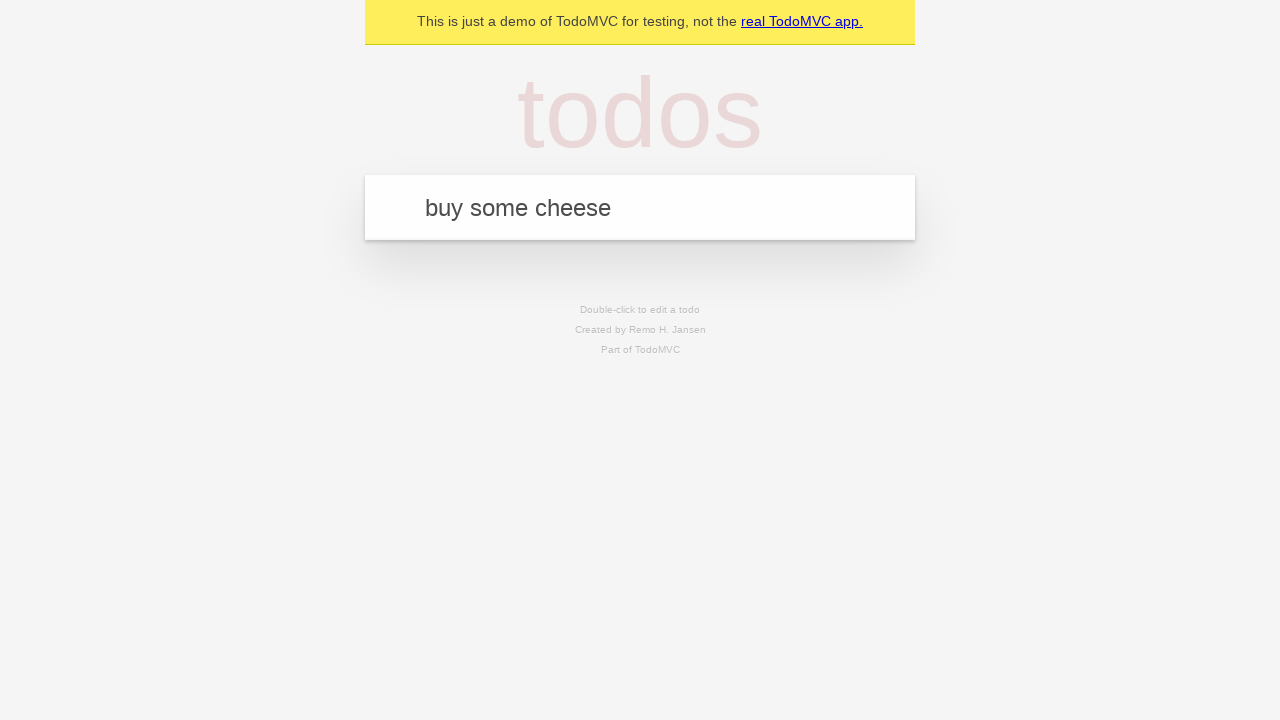

Pressed Enter to add first todo item on internal:attr=[placeholder="What needs to be done?"i]
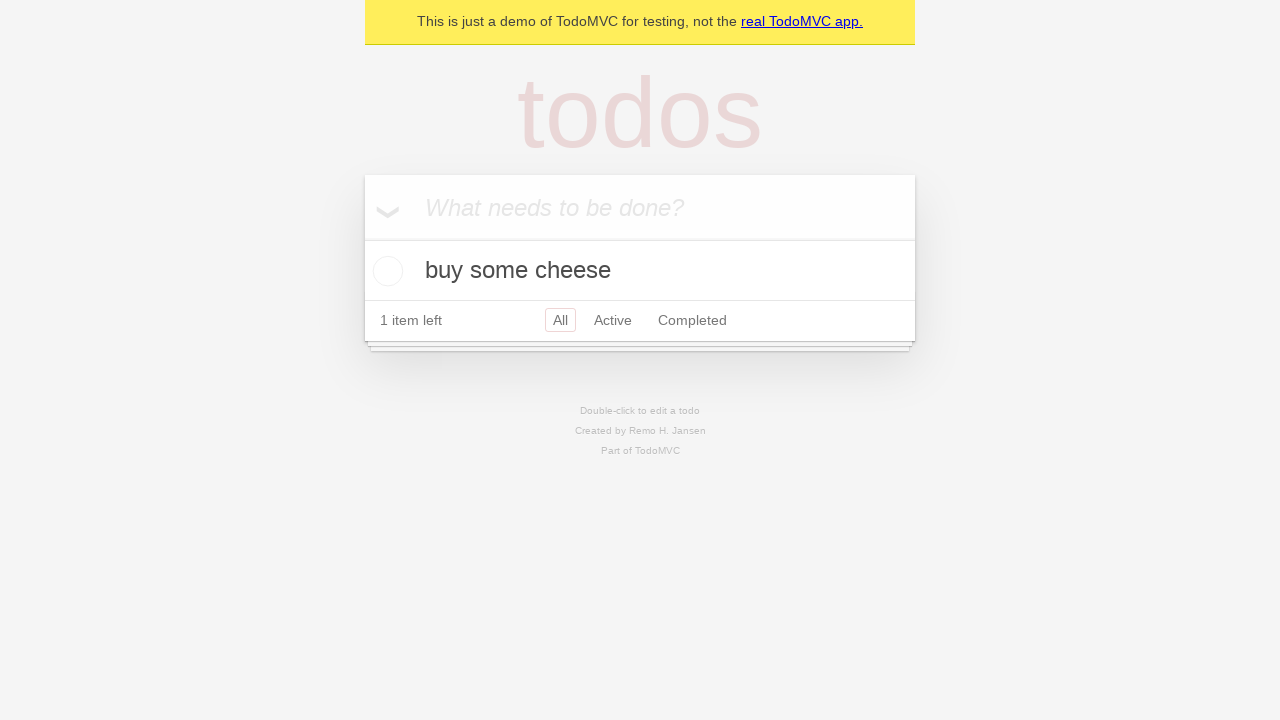

First todo item appeared in the list
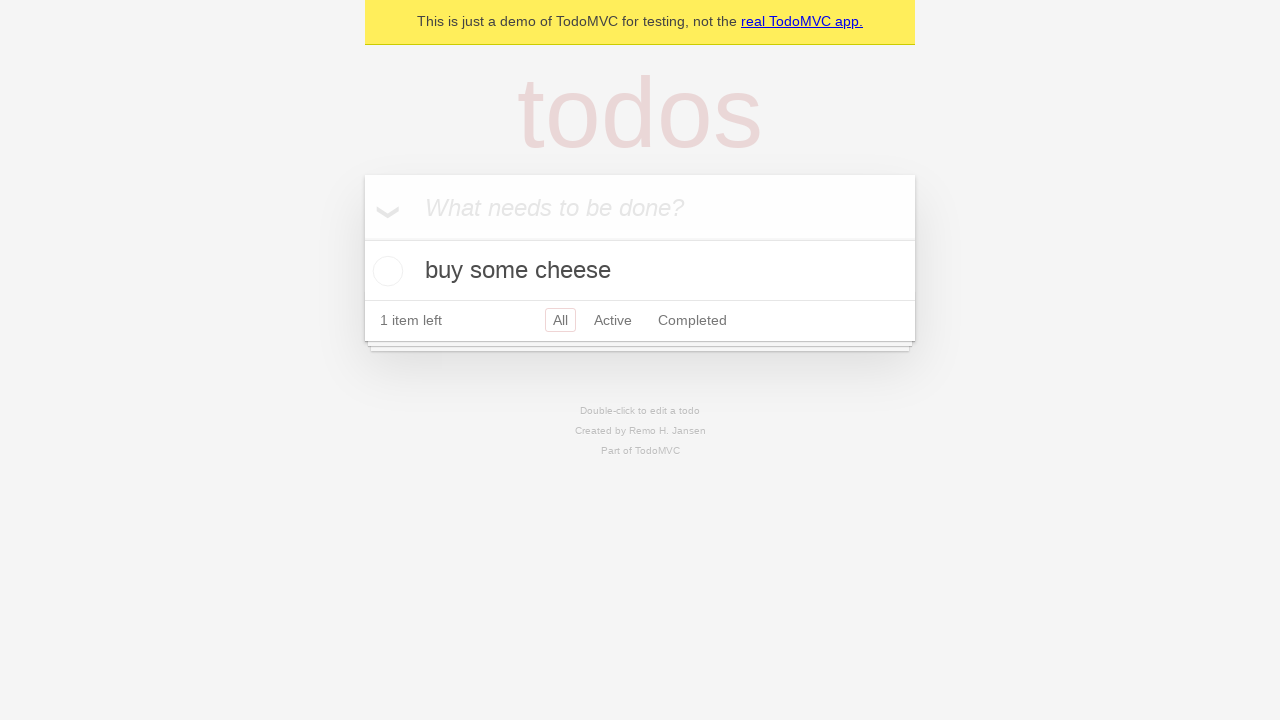

Filled todo input field with 'feed the cat' on internal:attr=[placeholder="What needs to be done?"i]
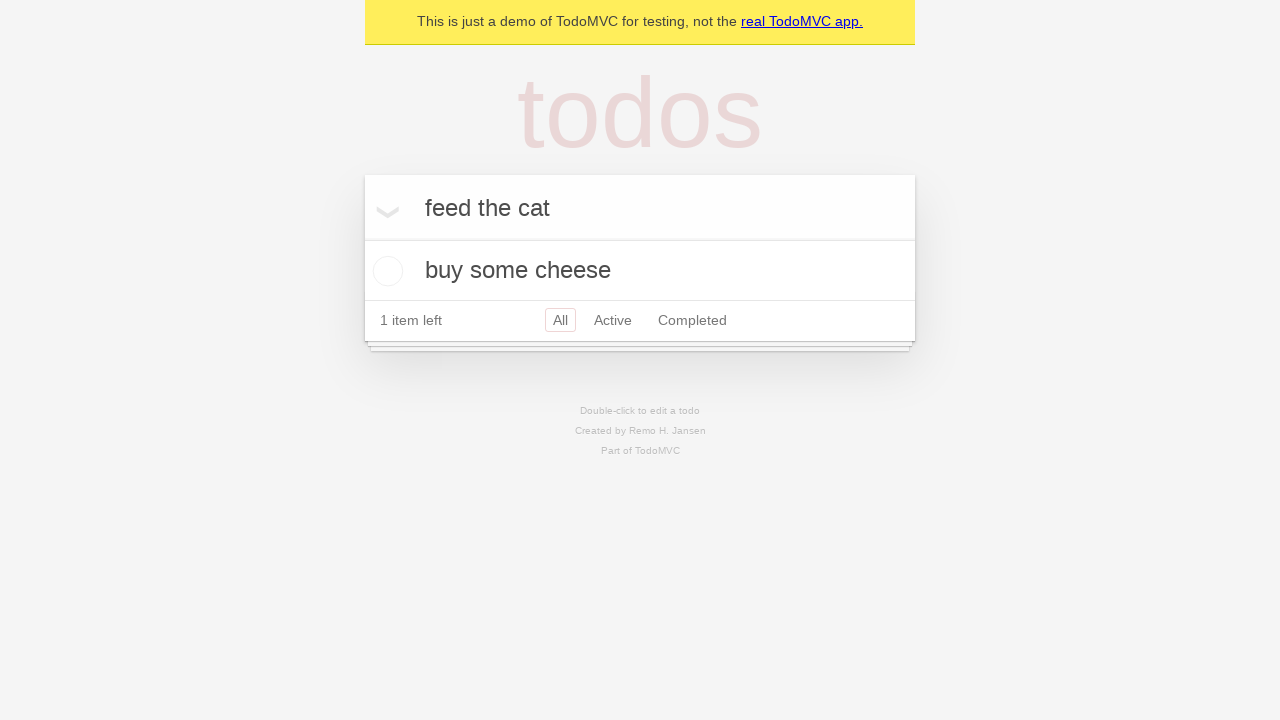

Pressed Enter to add second todo item on internal:attr=[placeholder="What needs to be done?"i]
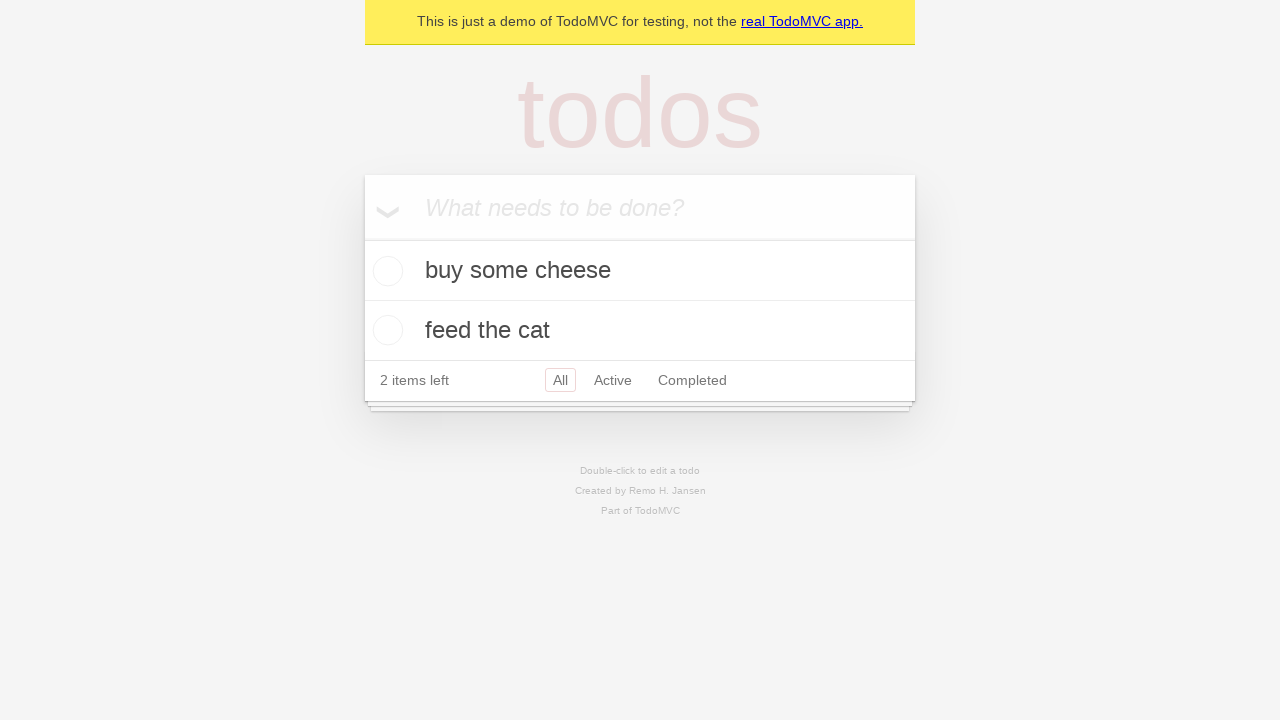

Second todo item appeared in the list - both items now visible
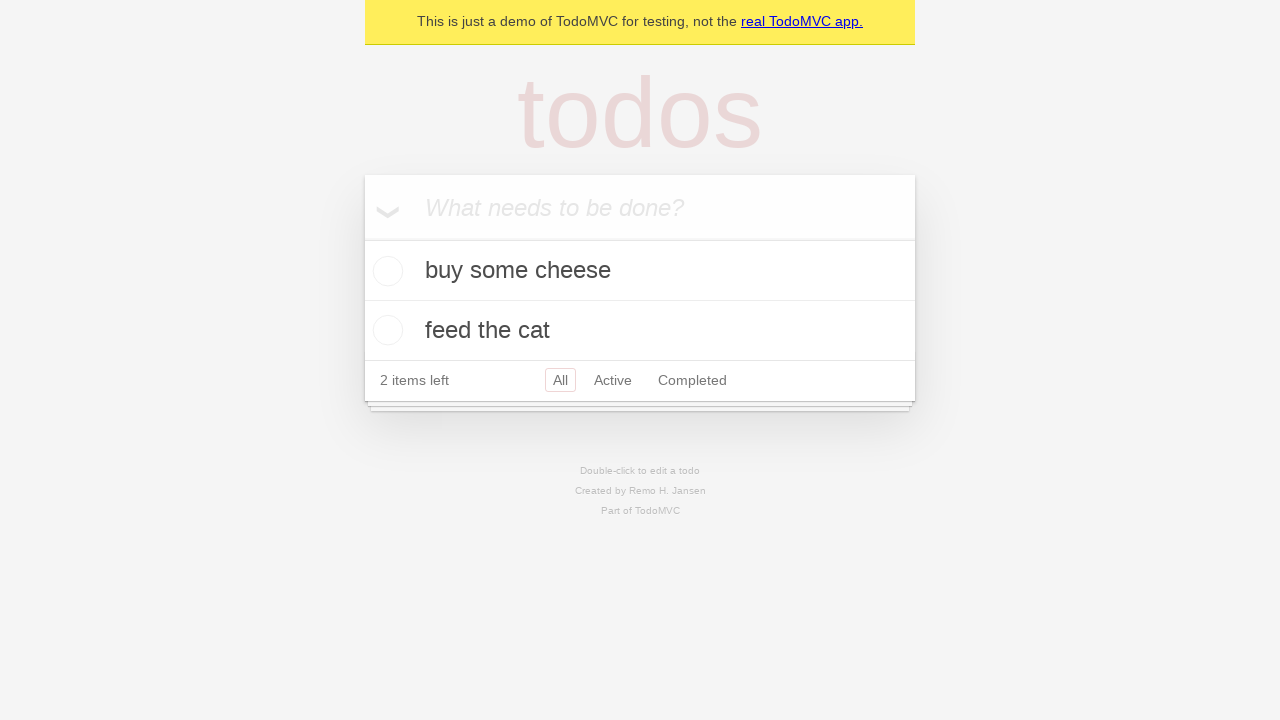

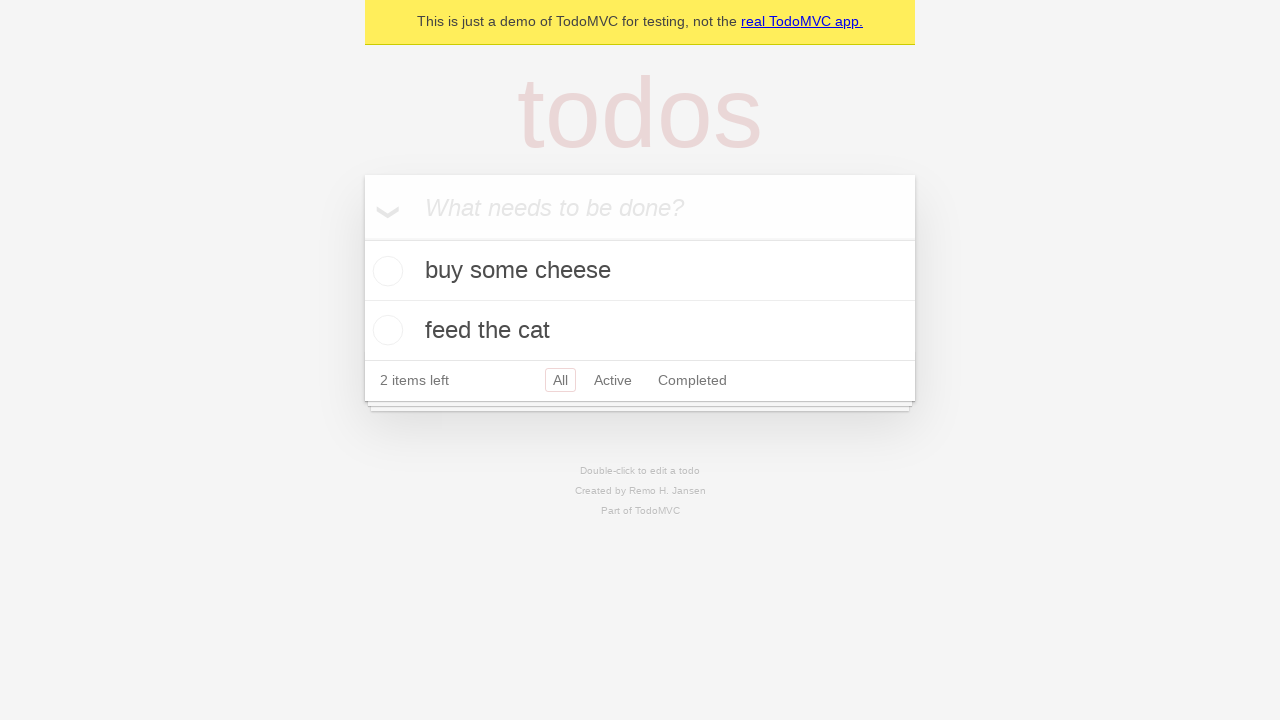